Tests the third prompt dialog button by clicking it, entering text into the prompt, and verifying the entered text appears in the result

Starting URL: http://the-internet.herokuapp.com/javascript_alerts

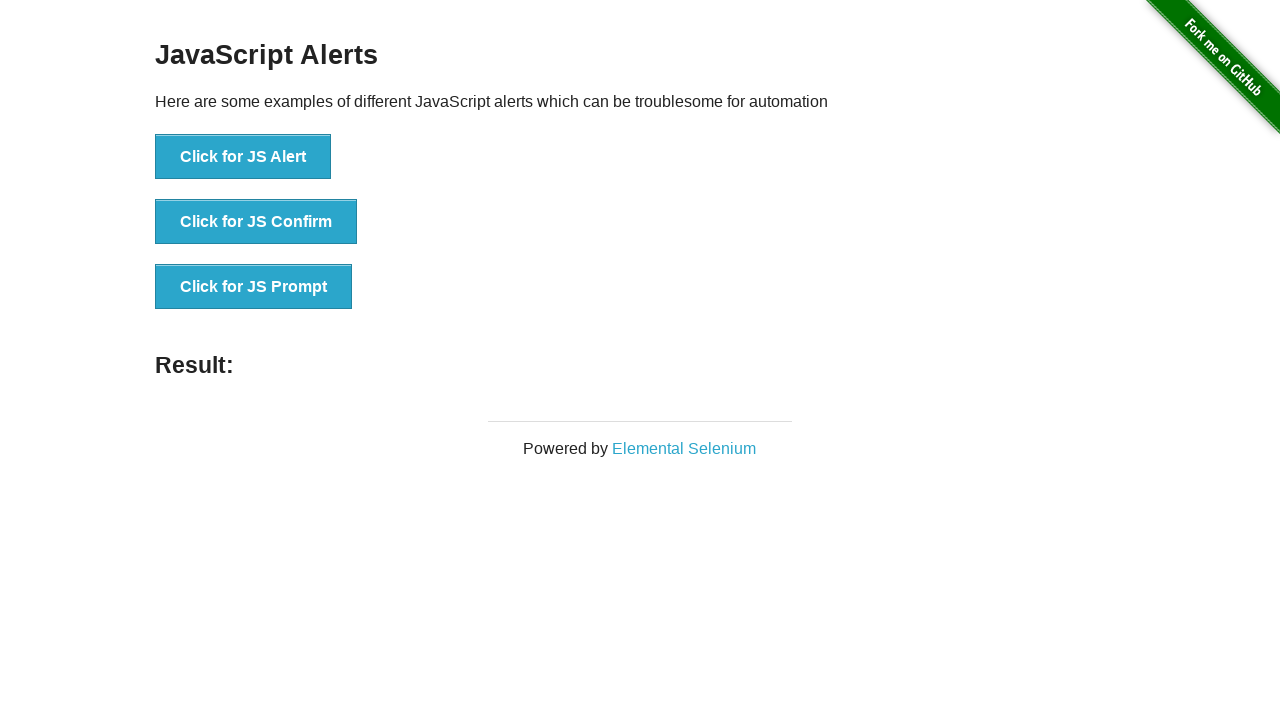

Set up dialog handler to accept prompt with text: it's me
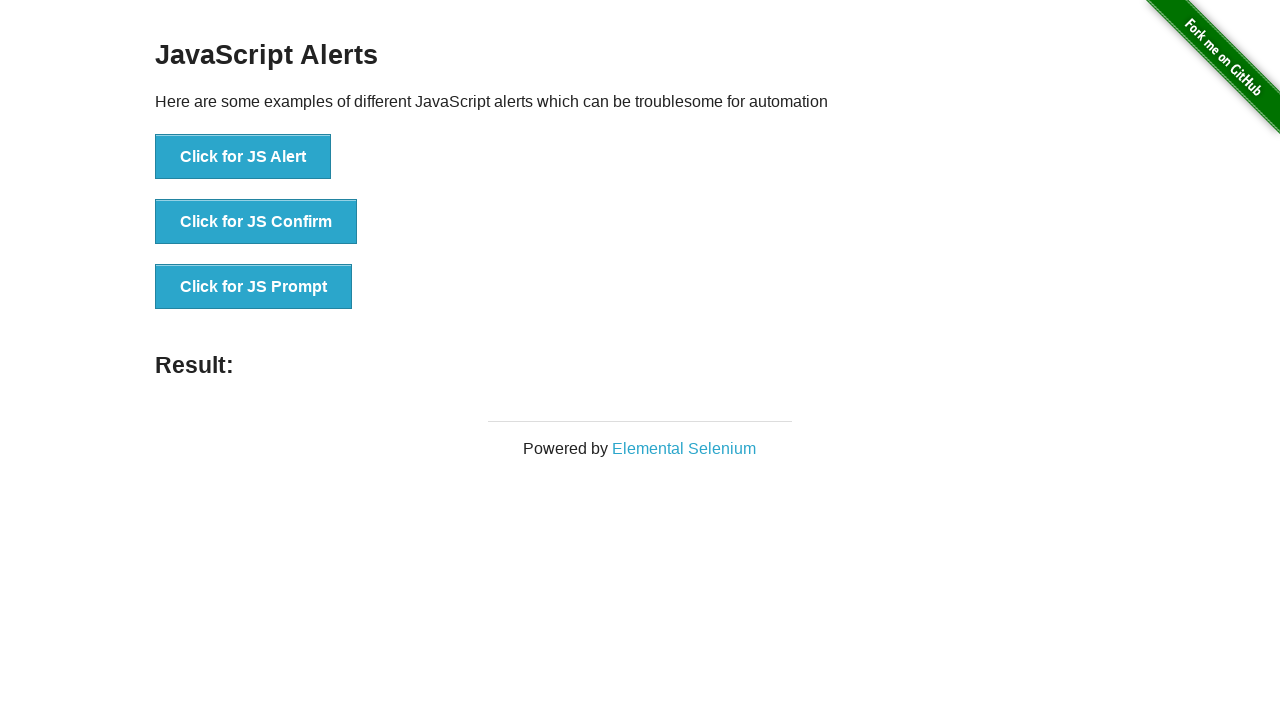

Clicked the third prompt dialog button at (254, 287) on ul li:nth-of-type(3) button
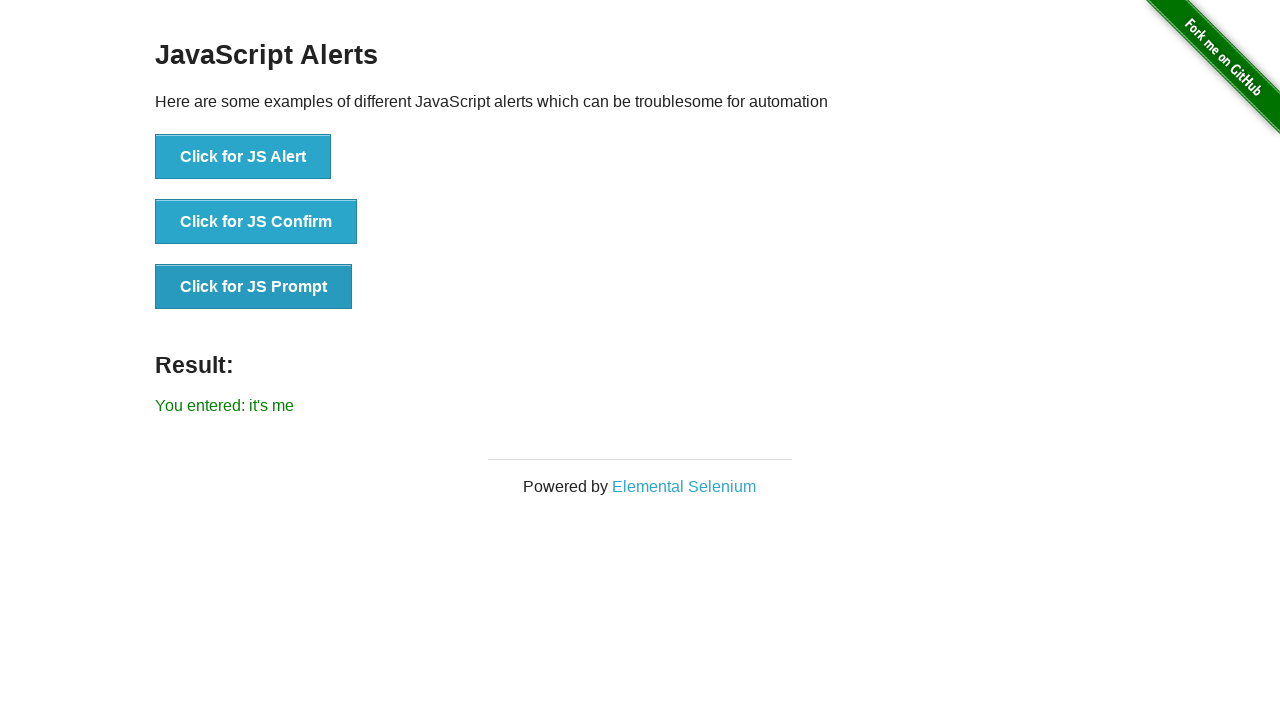

Verified that entered text 'it's me' appears in result
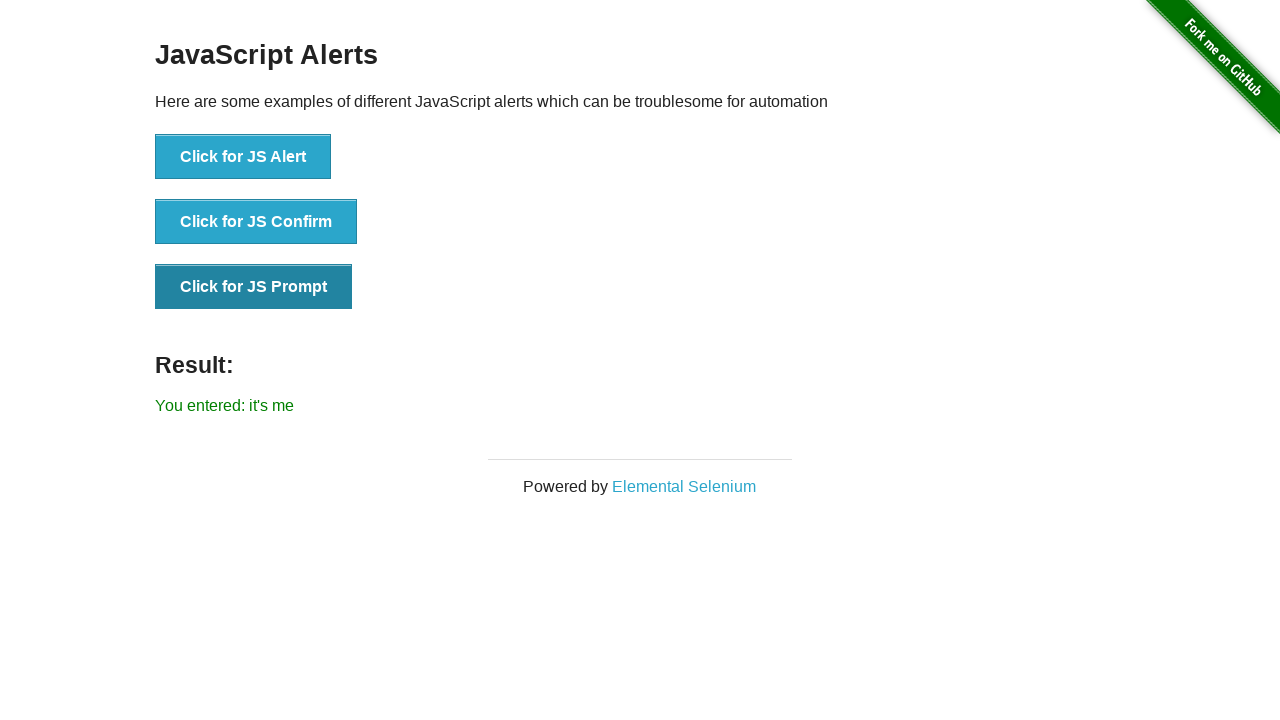

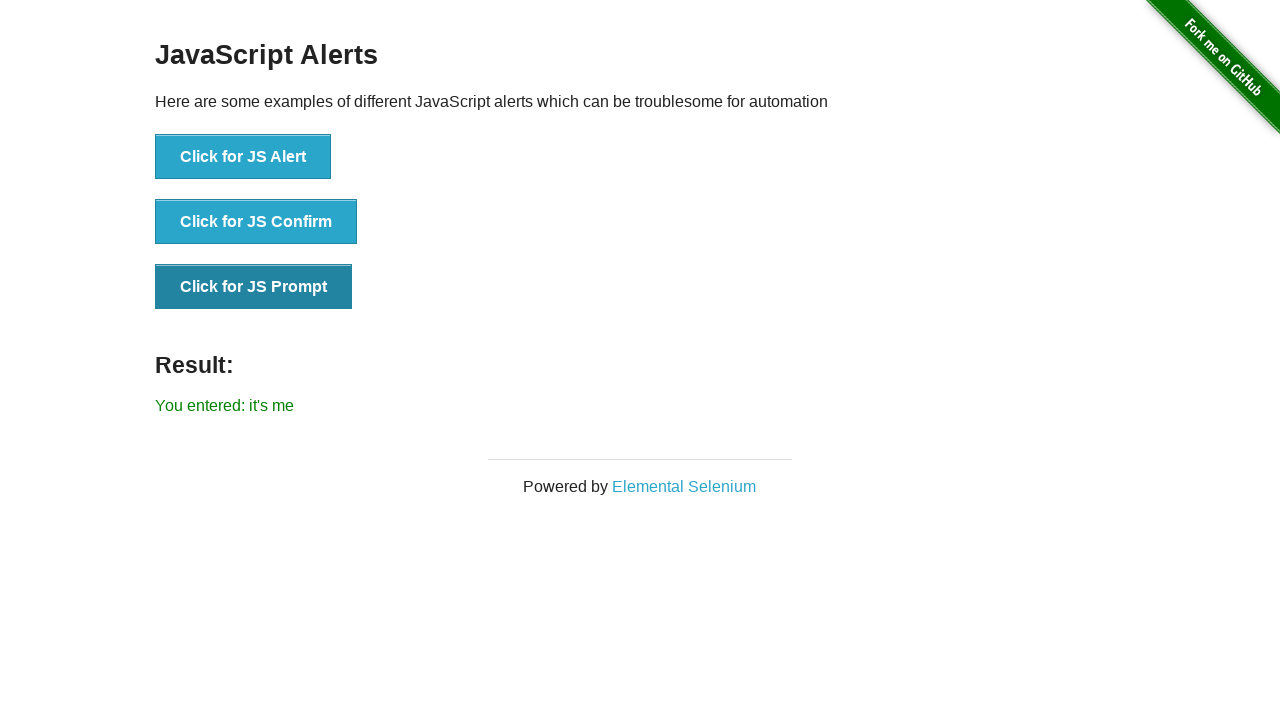